Tests auto-suggestive dropdown functionality by typing a partial search term, waiting for suggestions to appear, and selecting a specific country from the dropdown list.

Starting URL: https://rahulshettyacademy.com/dropdownsPractise/

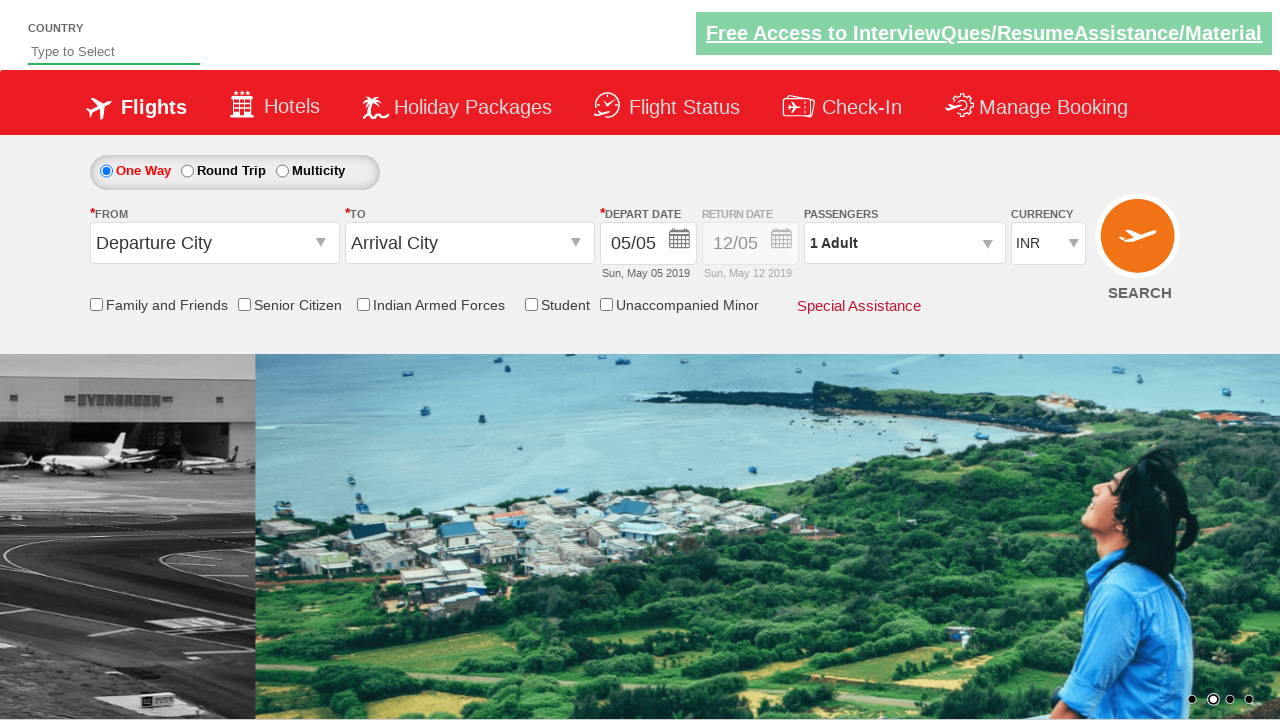

Filled autosuggest field with partial search term 'In' on #autosuggest
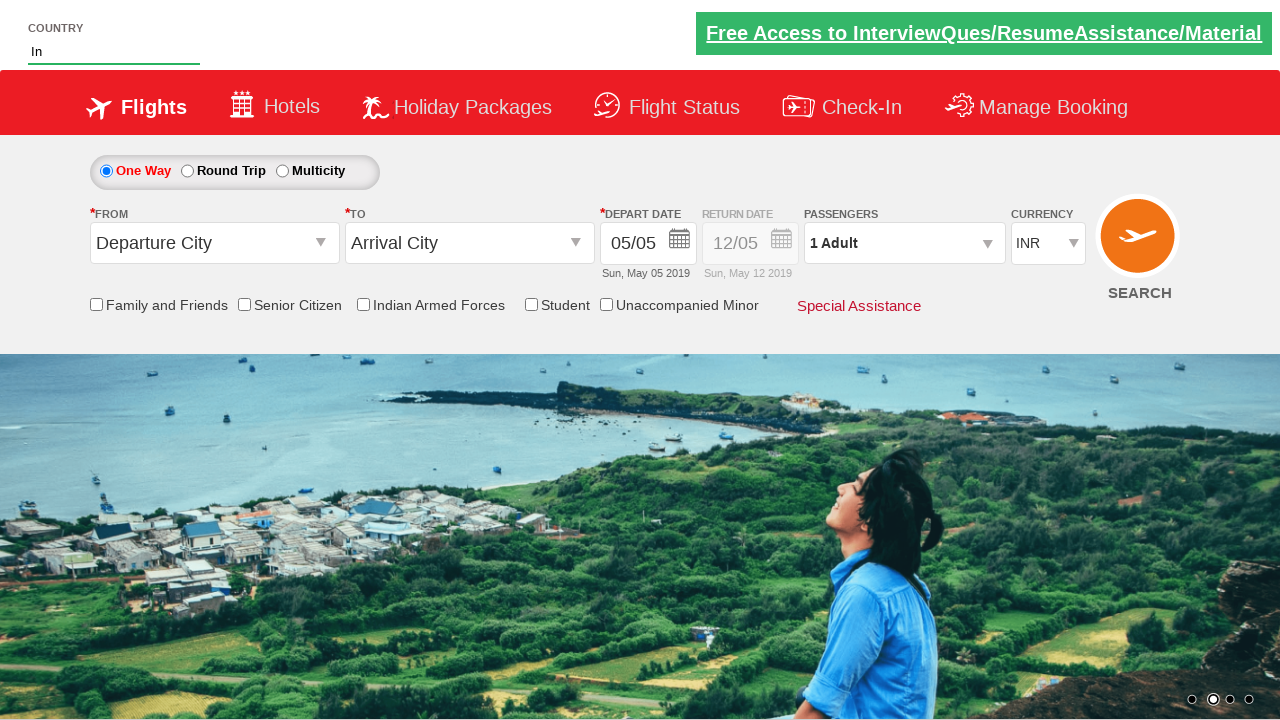

Auto-suggestive dropdown suggestions loaded
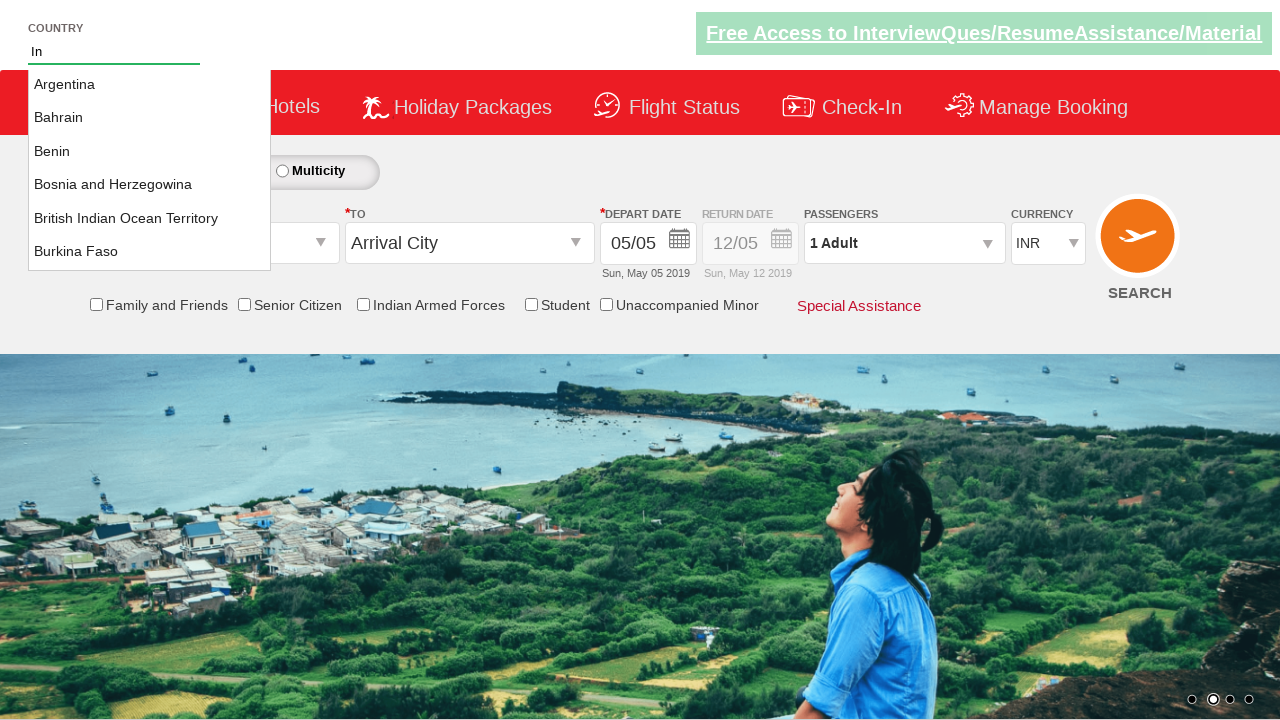

Selected 'India' from dropdown suggestions at (150, 168) on li.ui-menu-item a >> nth=15
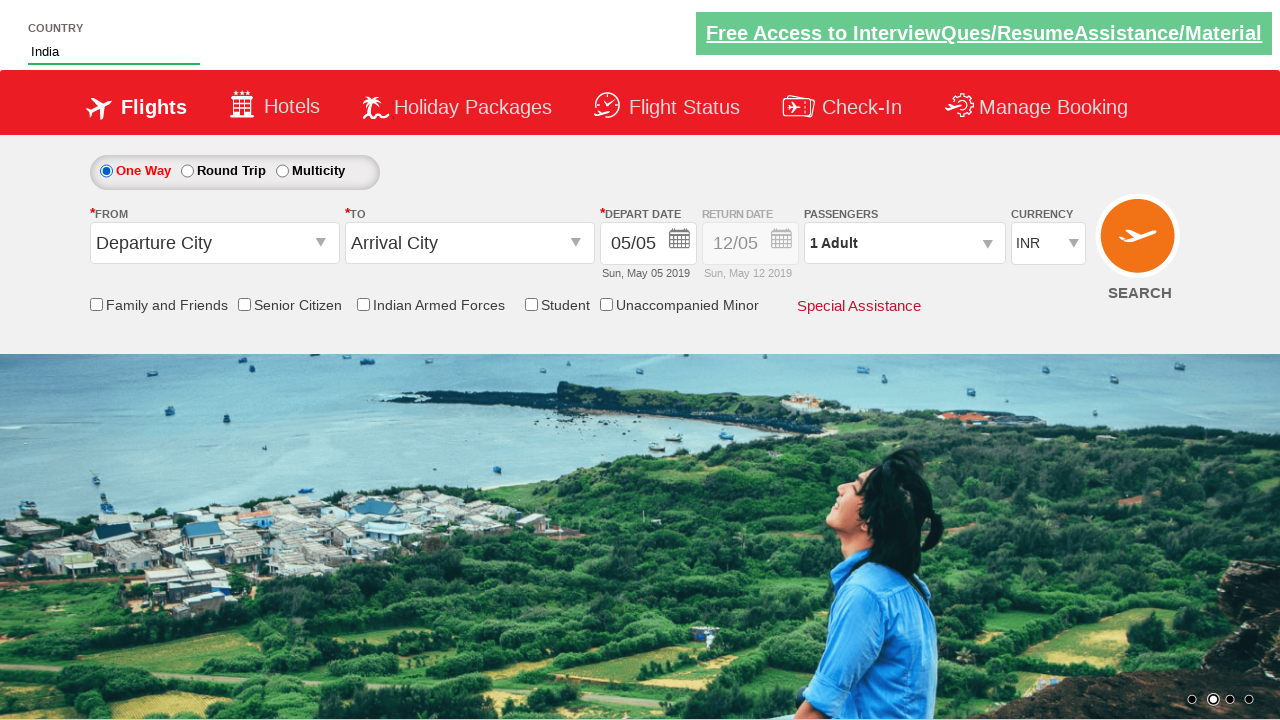

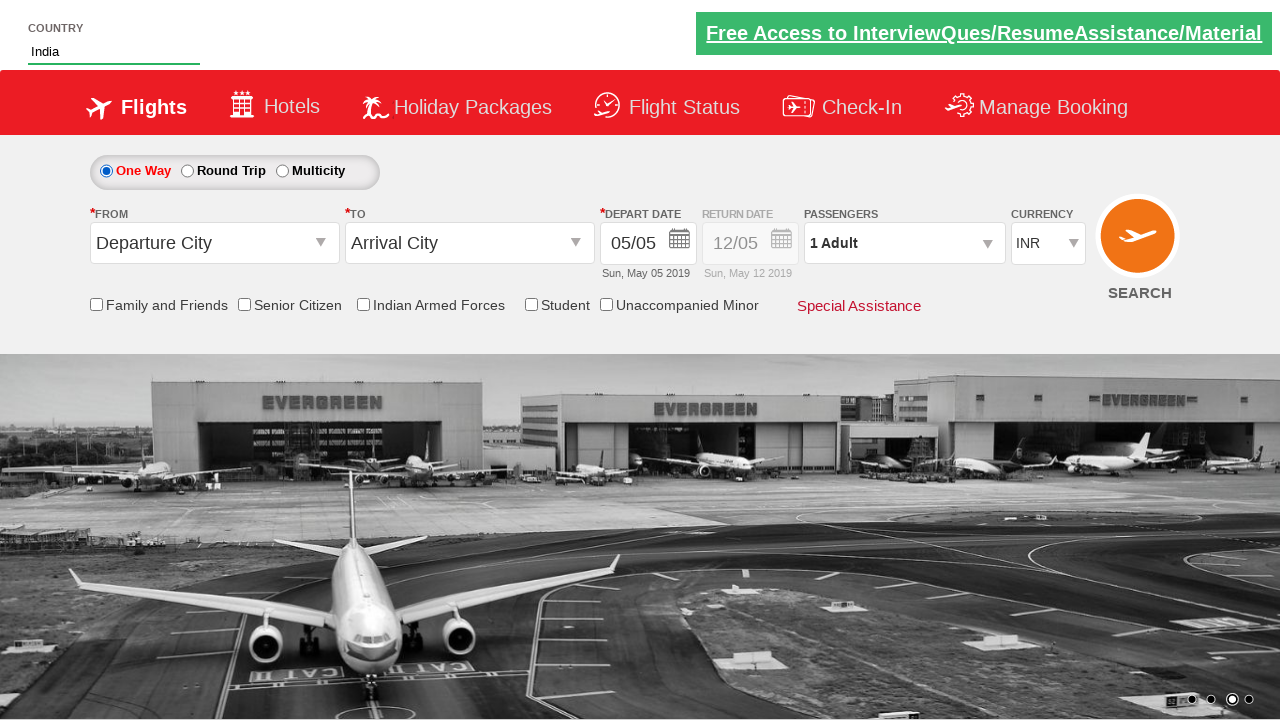